Tests a signature pad by drawing a square shape using mouse actions, then clears the canvas

Starting URL: http://szimek.github.io/signature_pad/

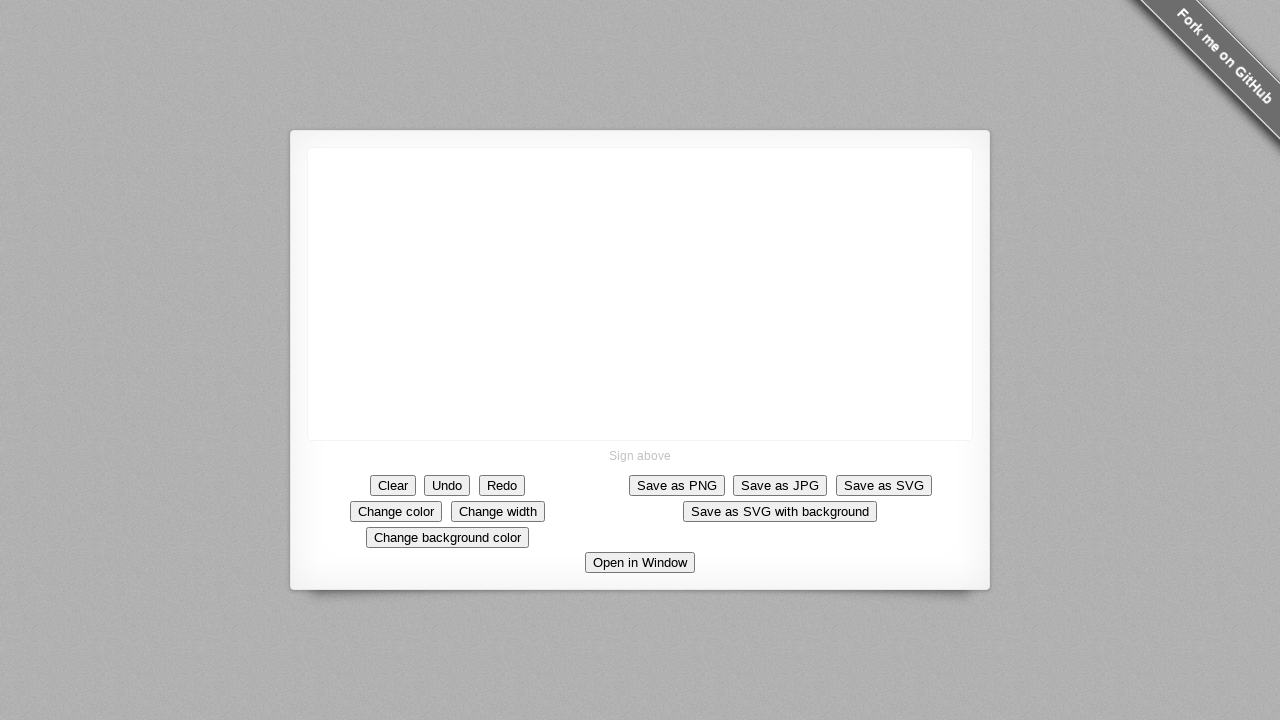

Canvas wrapper loaded
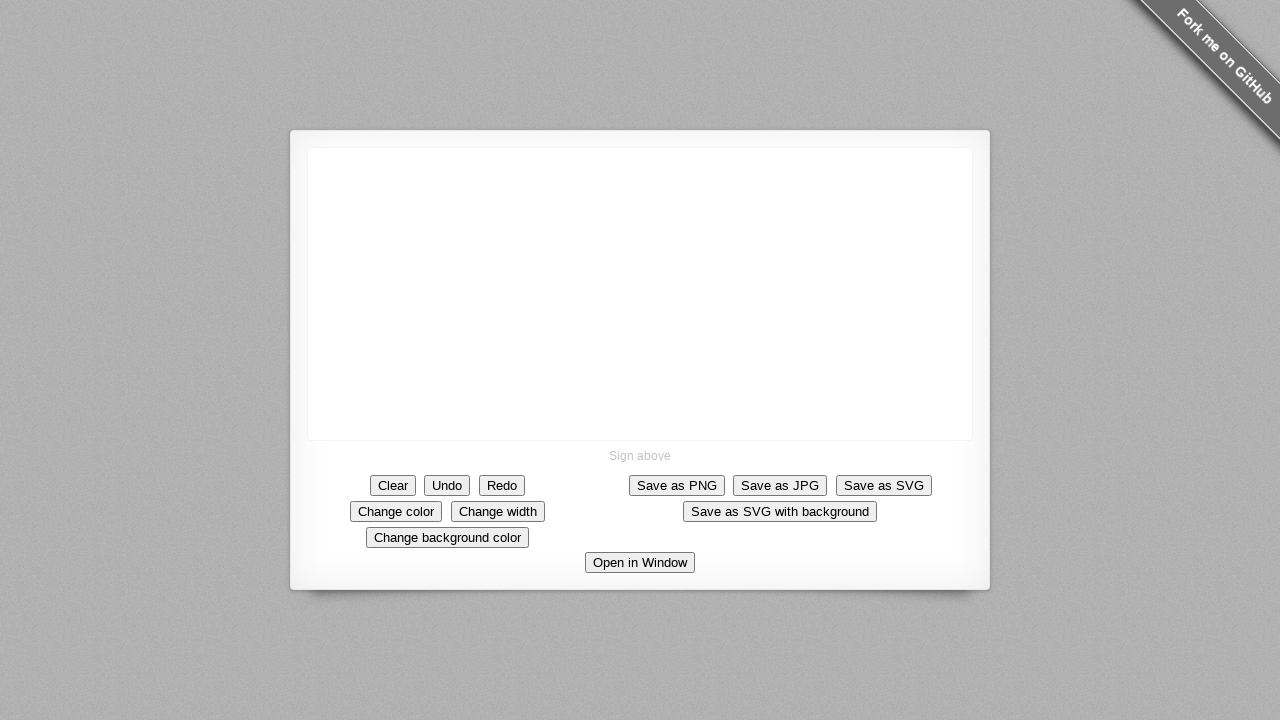

Located canvas element
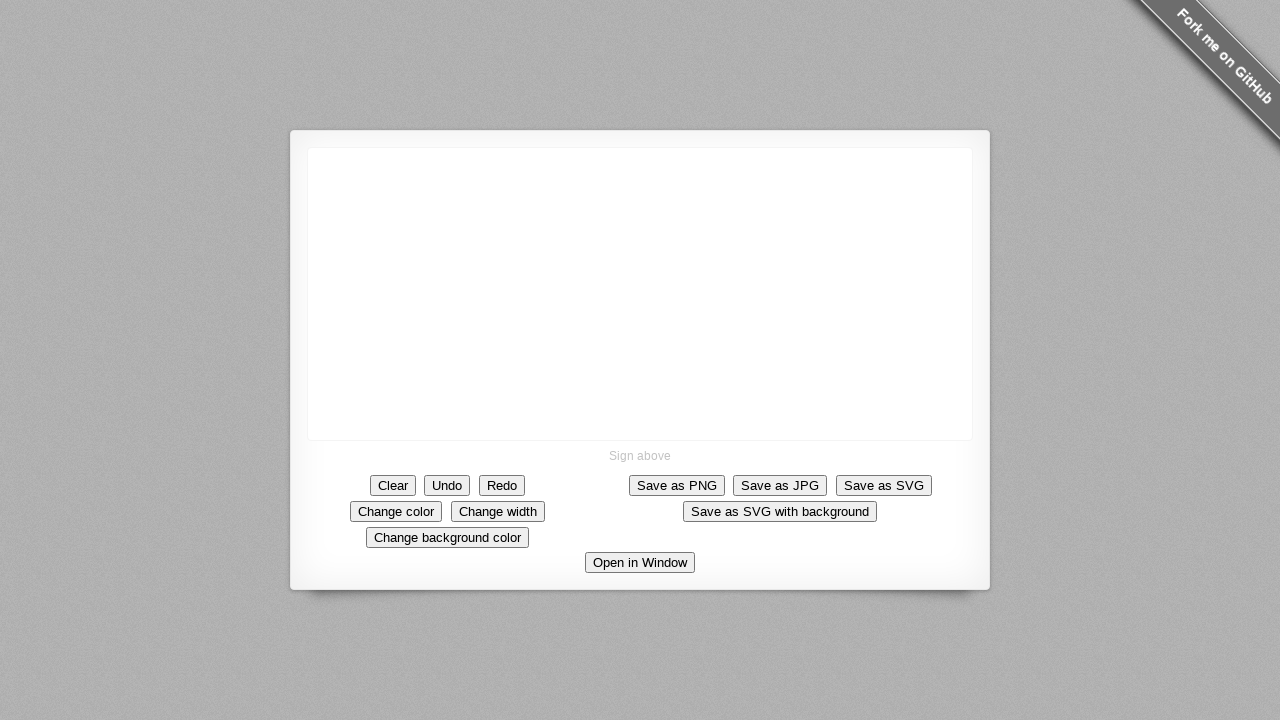

Calculated canvas center coordinates
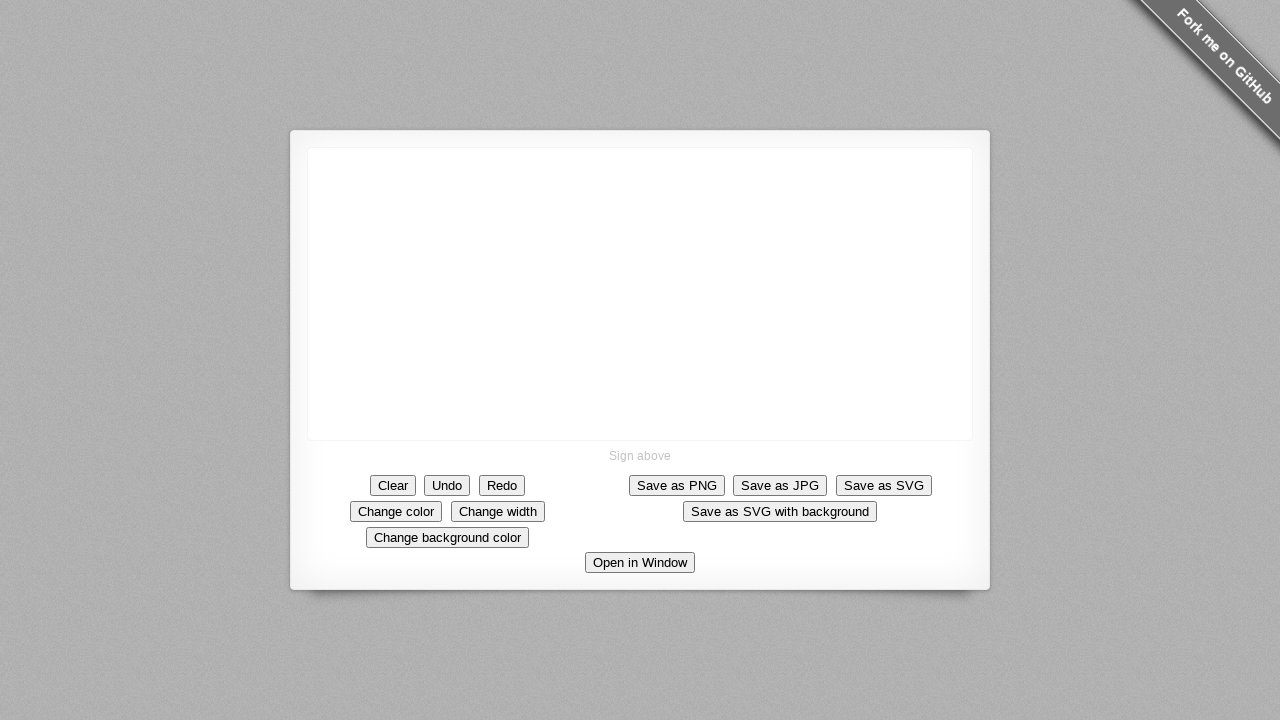

Moved mouse to canvas center at (640, 294)
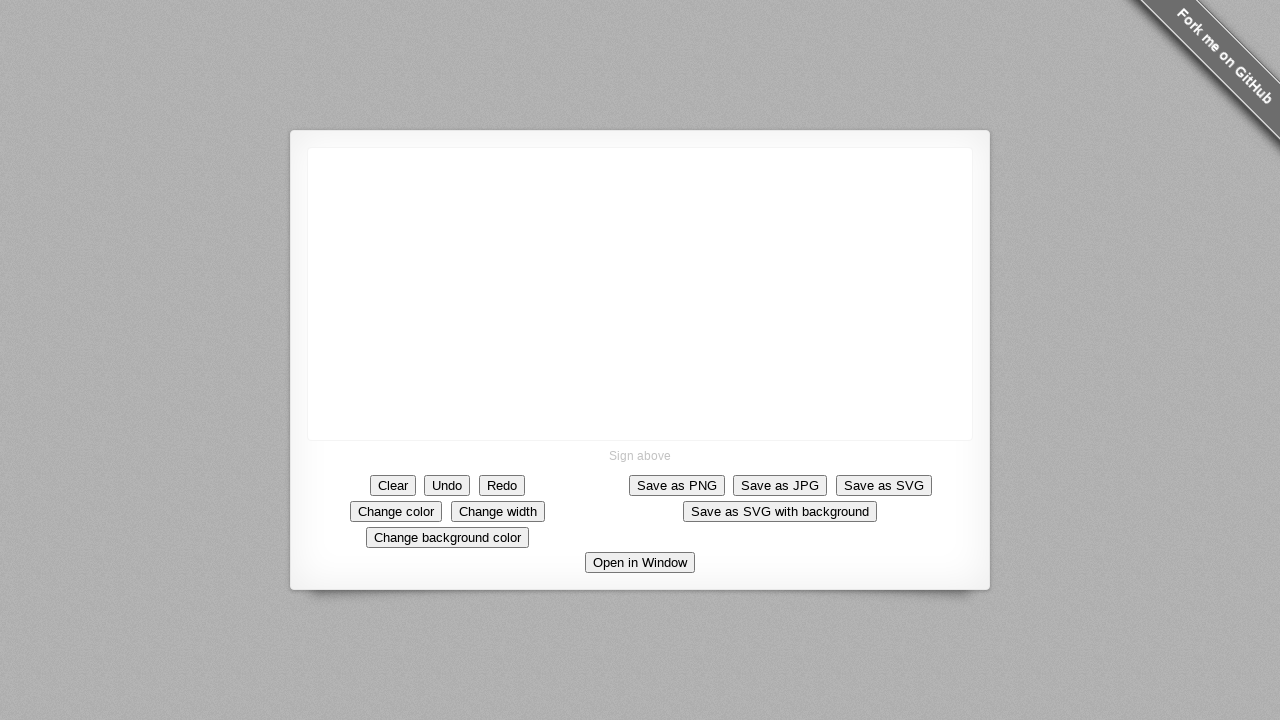

Pressed mouse button down to start drawing at (640, 294)
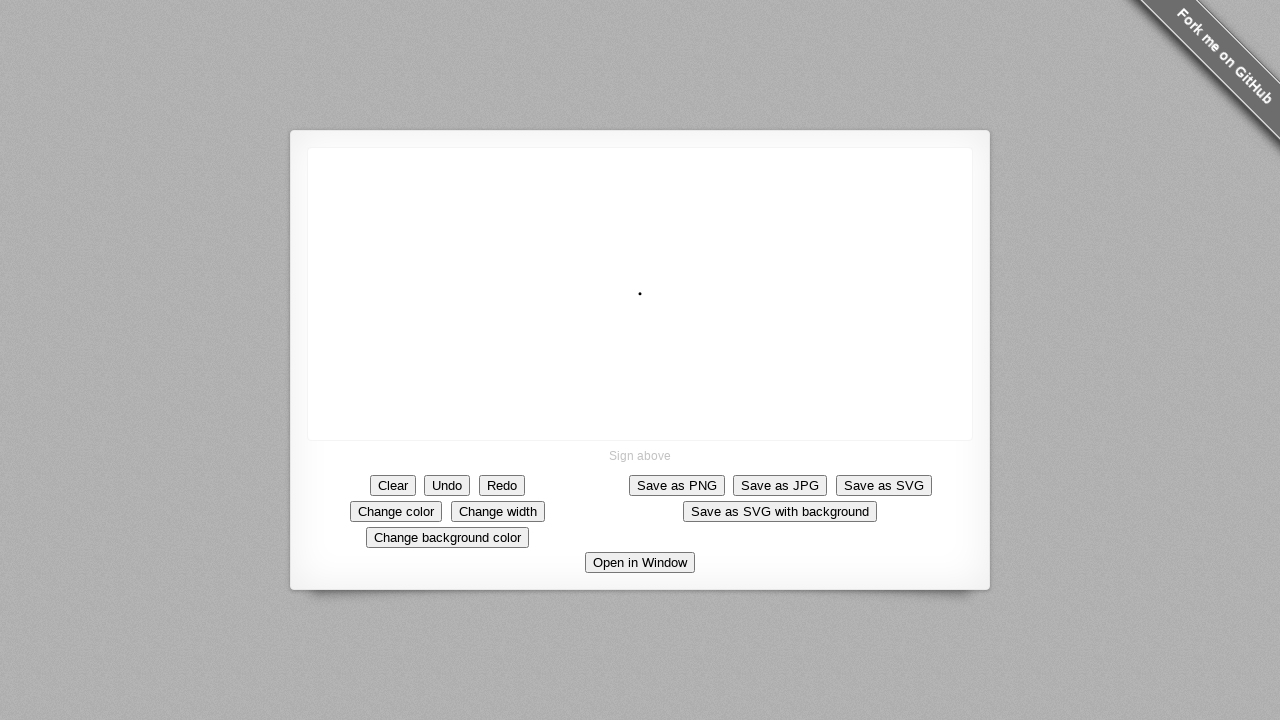

Drew line to the right at (690, 294)
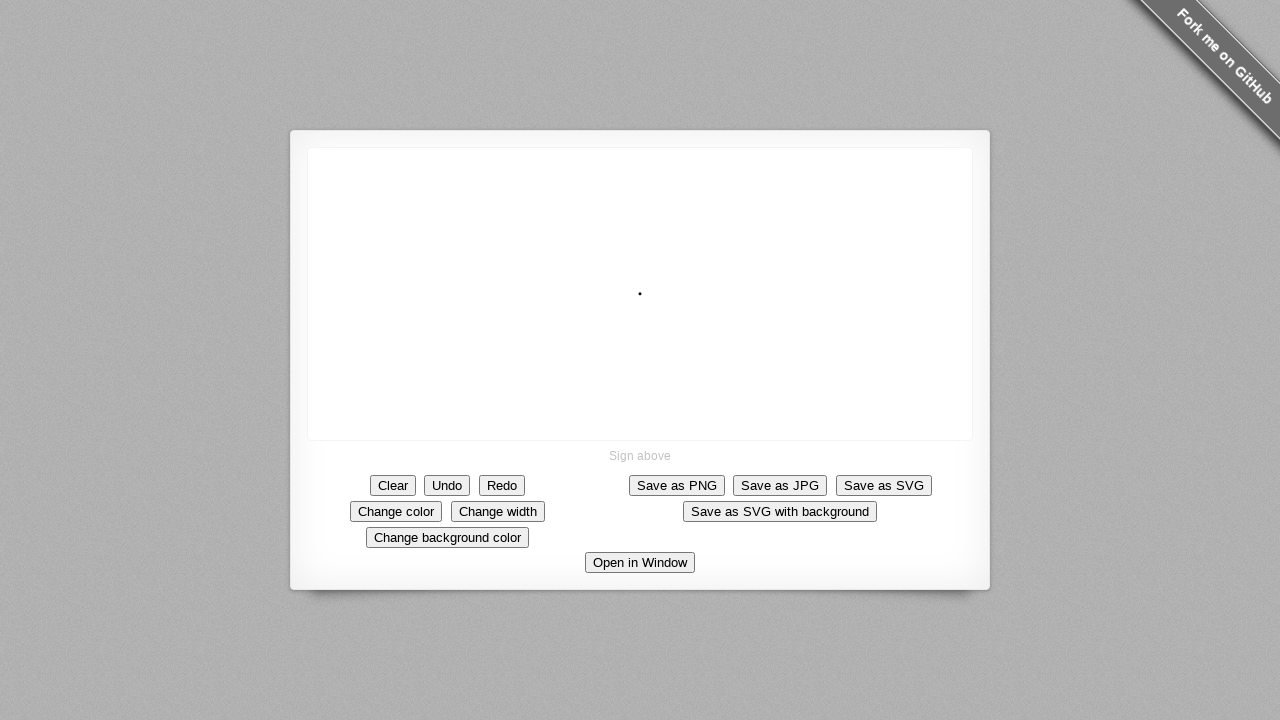

Drew line downward at (690, 344)
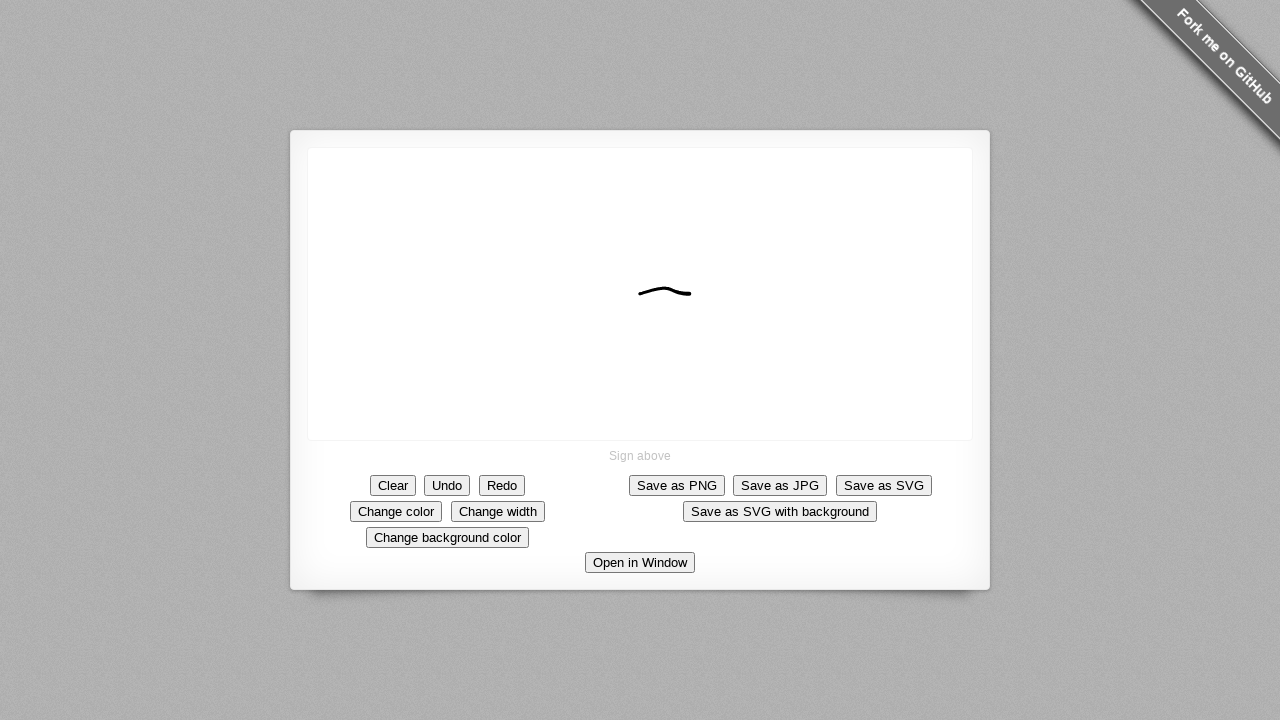

Drew line to the left at (640, 344)
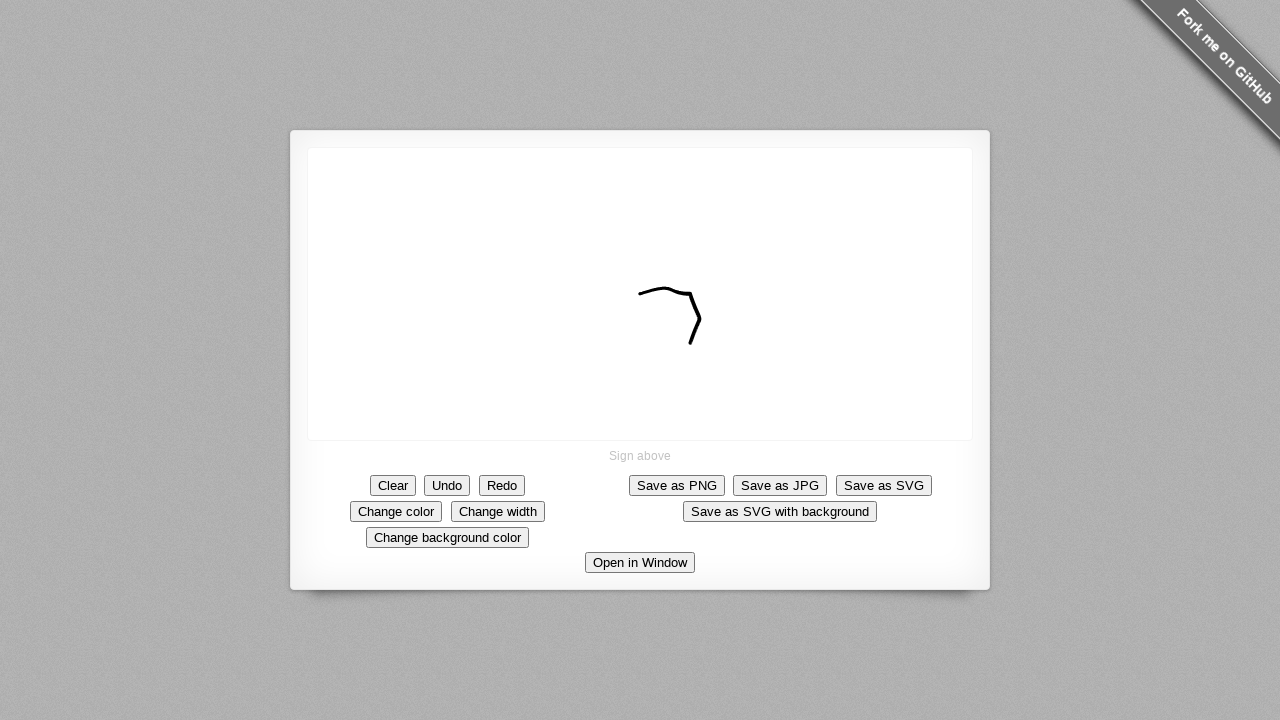

Drew line upward to complete the square at (640, 294)
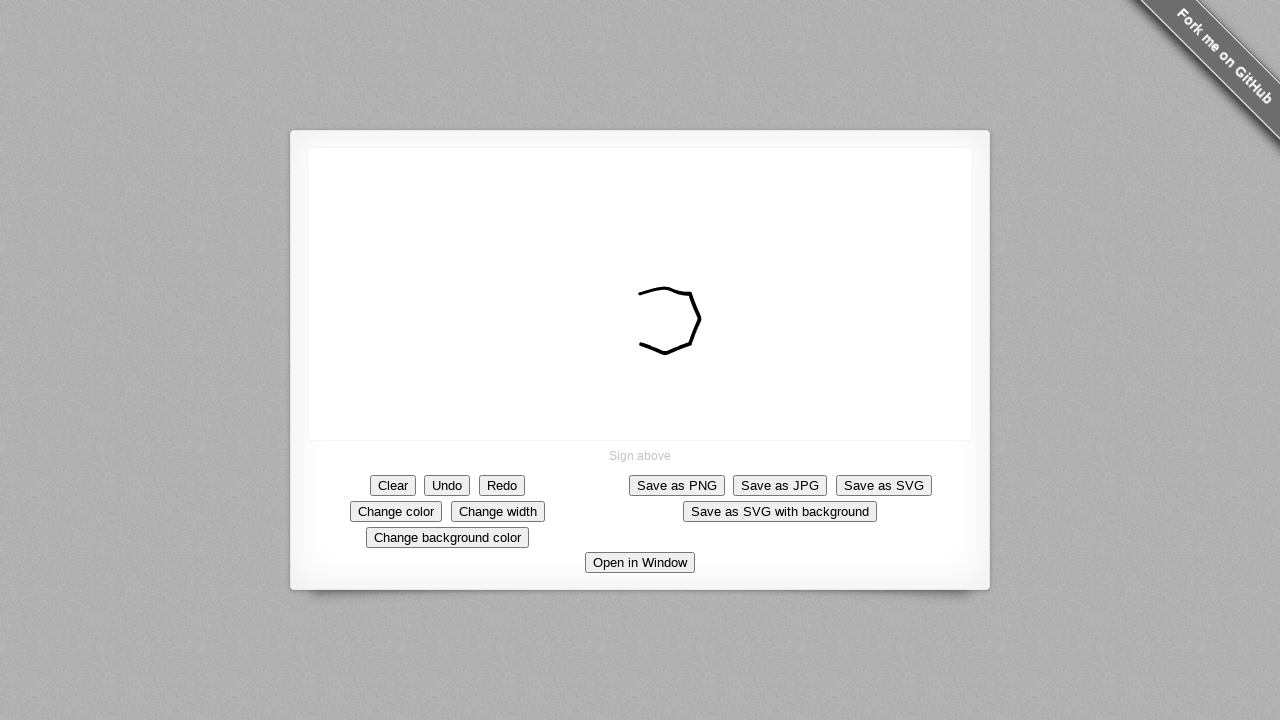

Released mouse button to finish drawing at (640, 294)
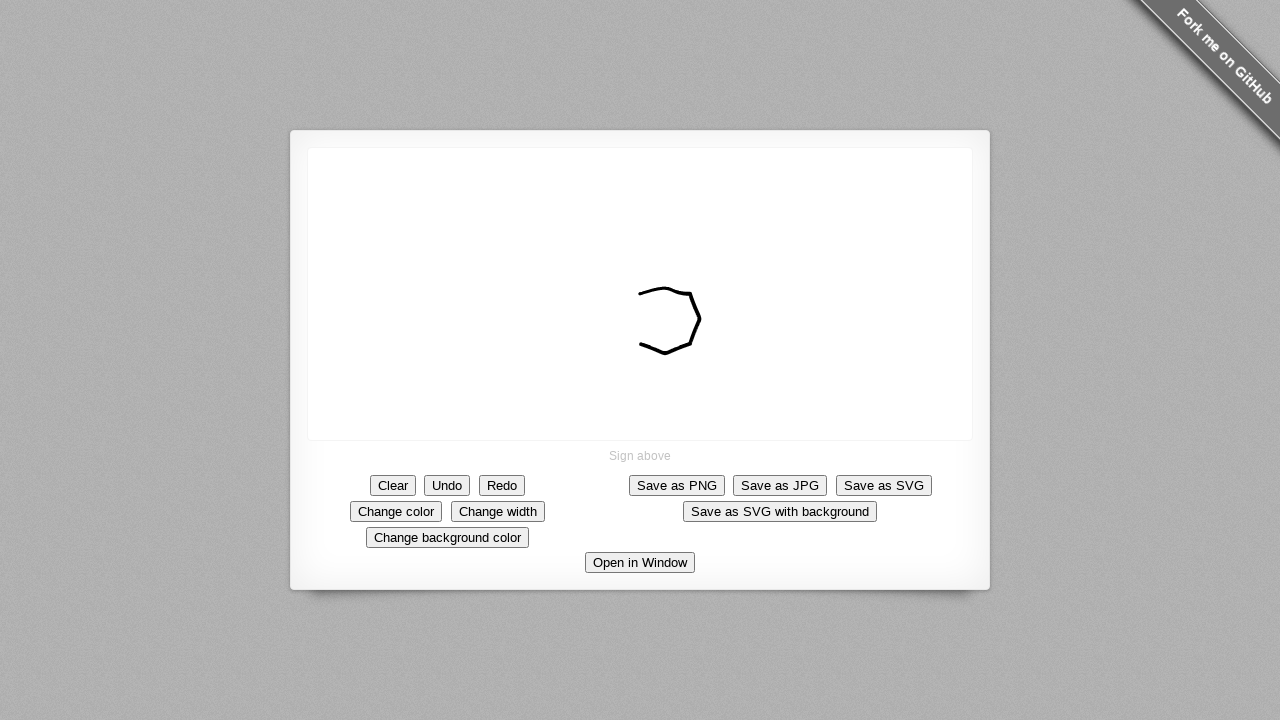

Waited 2 seconds to view the drawn square
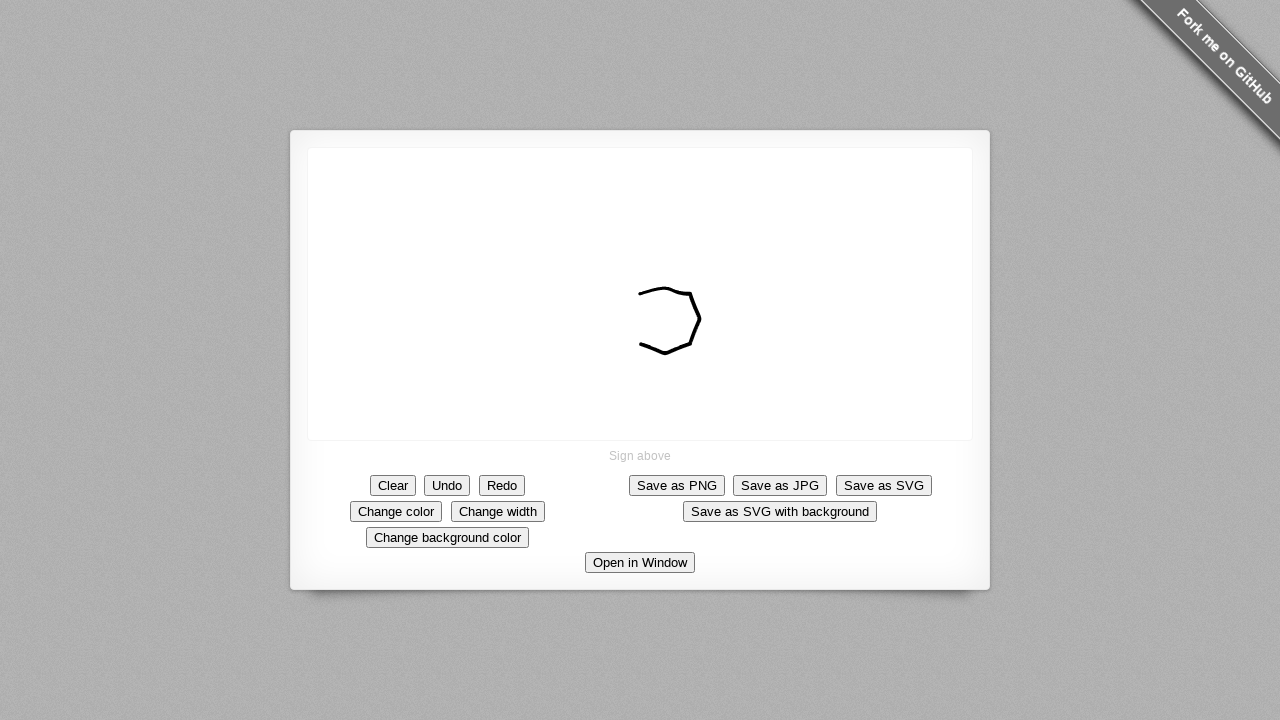

Clicked Clear button to erase the canvas at (393, 485) on xpath=//*[.='Clear']
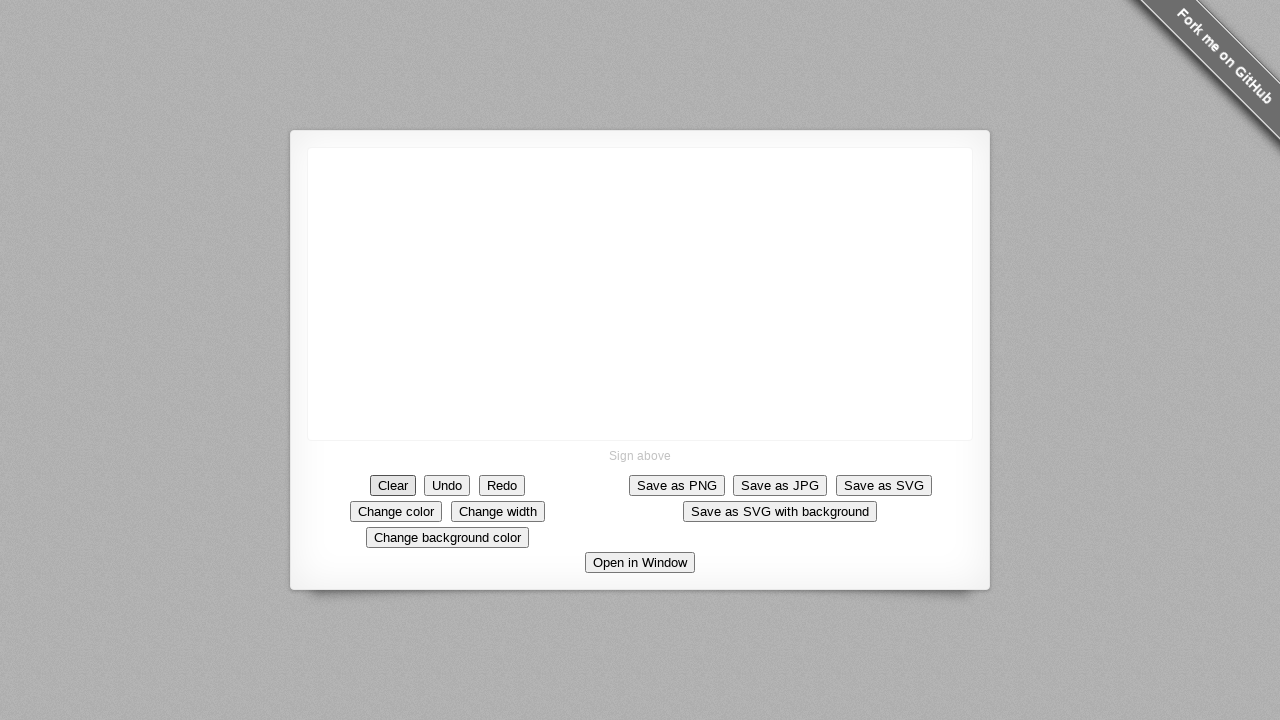

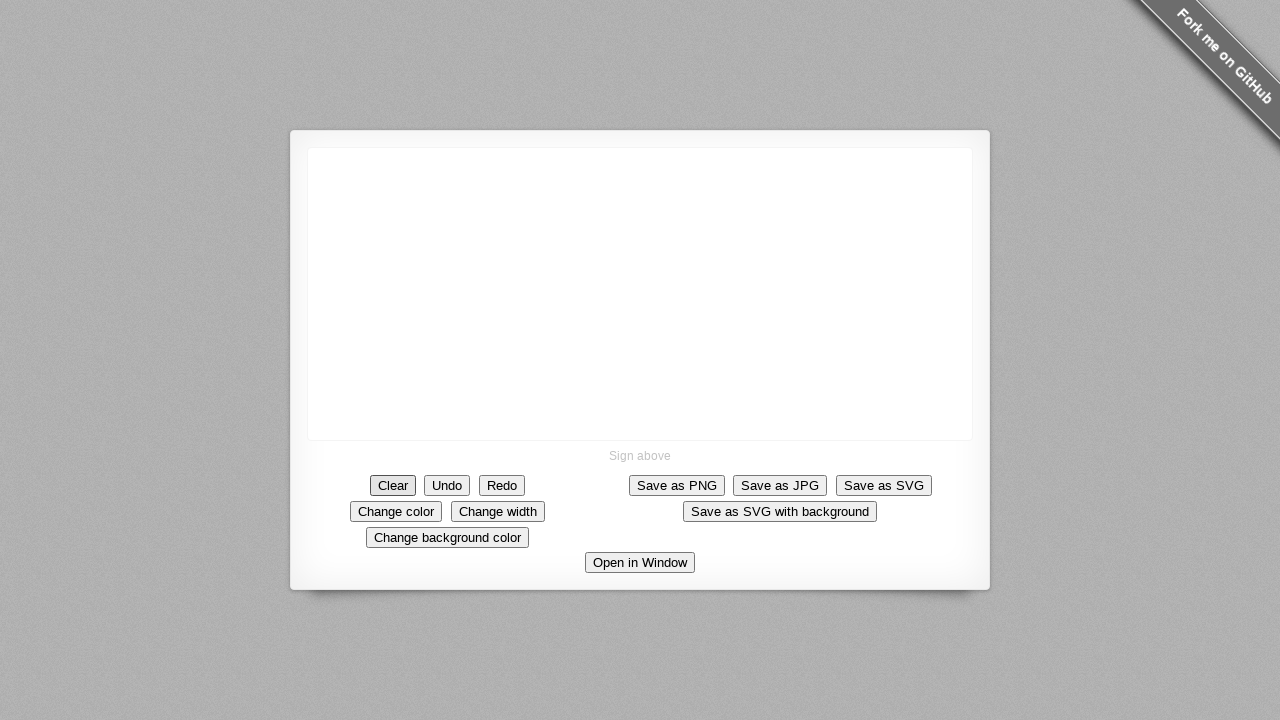